Opens the MyAnimeList website homepage and waits for the page to load

Starting URL: https://myanimelist.net/

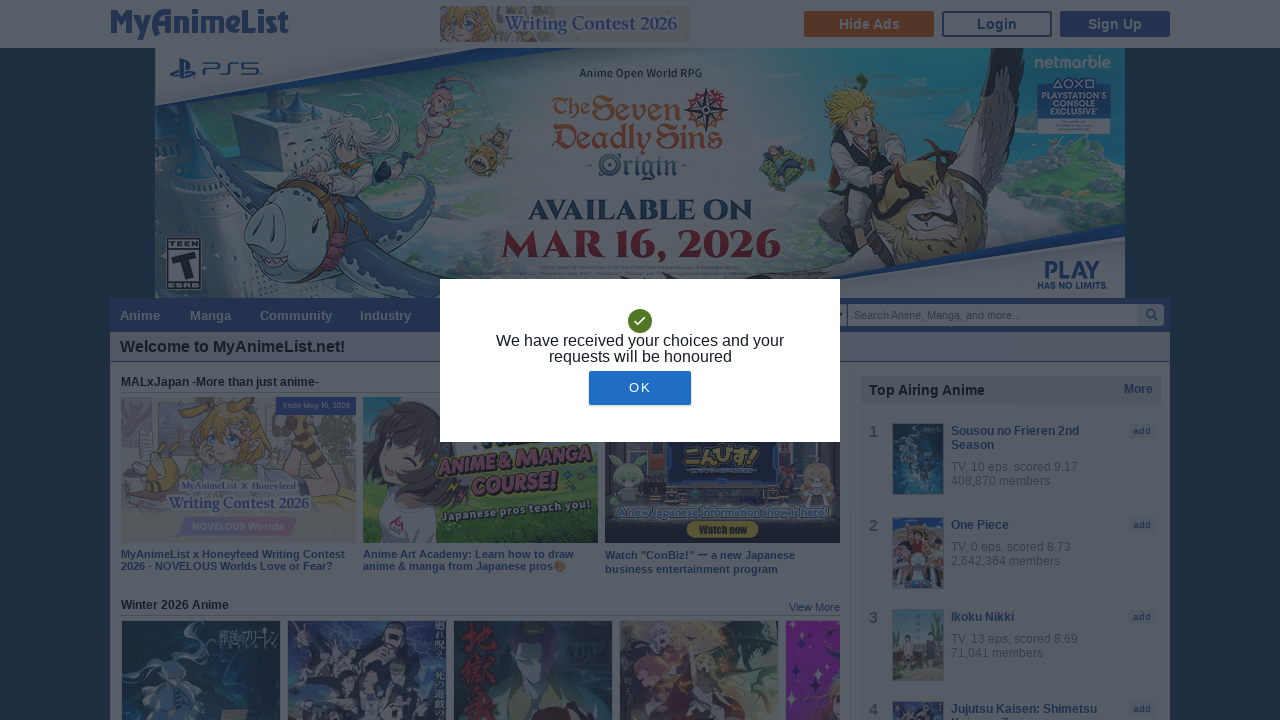

Navigated to MyAnimeList homepage
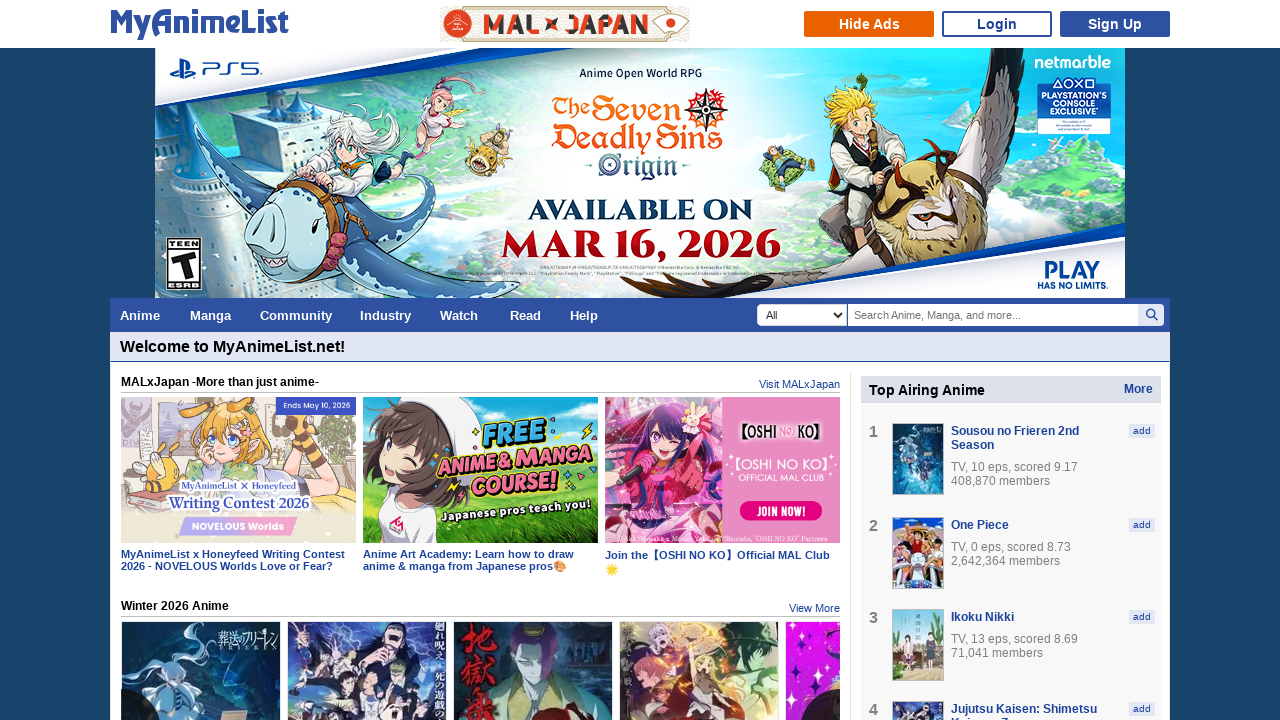

Page DOM content loaded completely
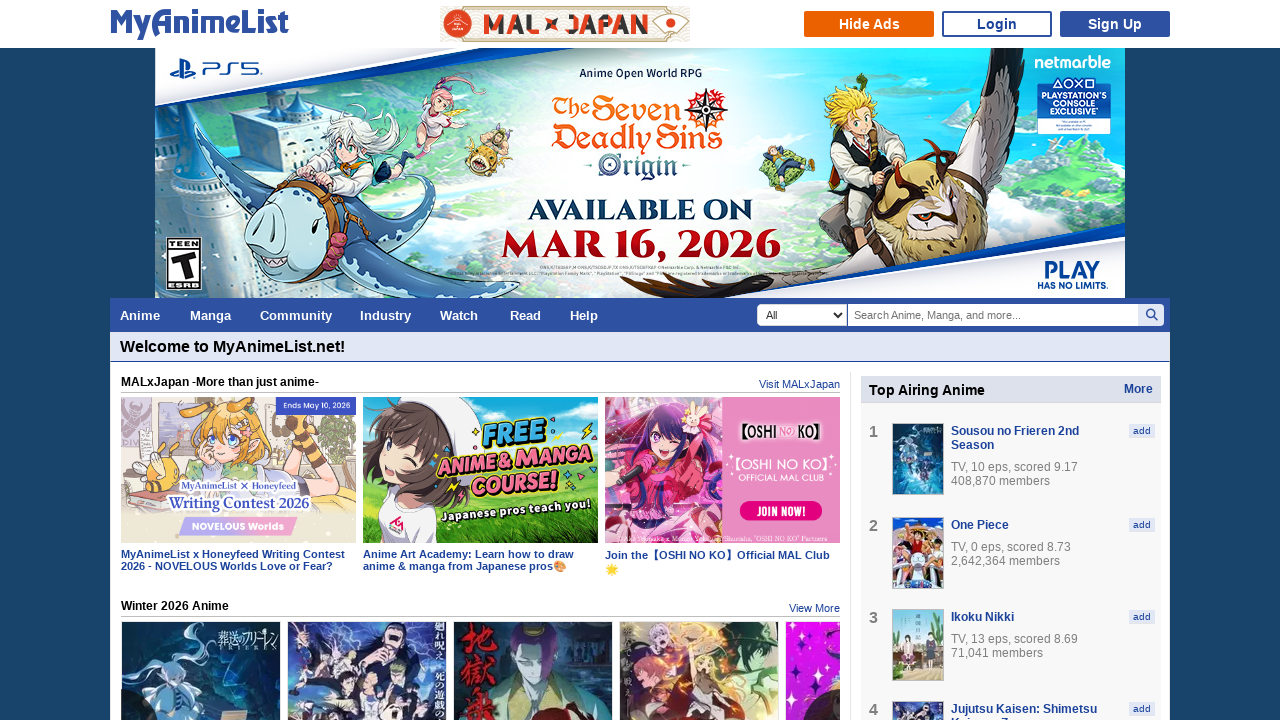

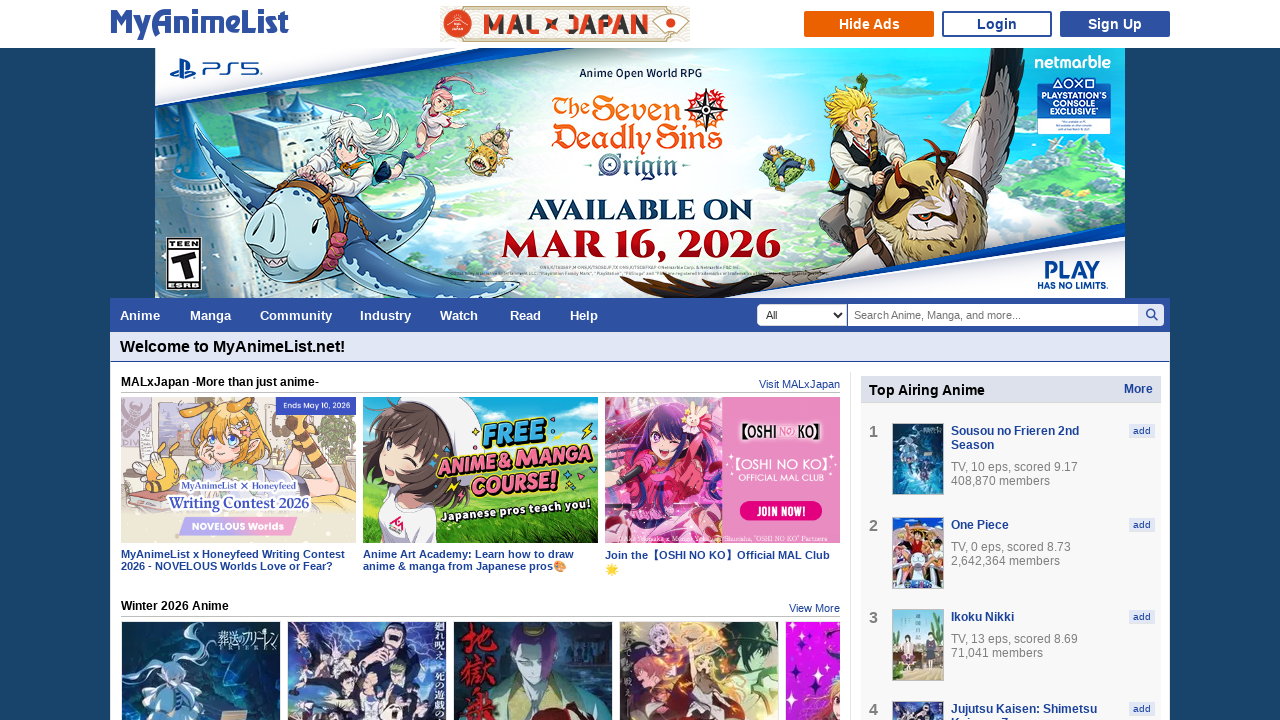